Tests table sorting functionality by clicking the Due column header and verifying the values are sorted in ascending order

Starting URL: http://the-internet.herokuapp.com/tables

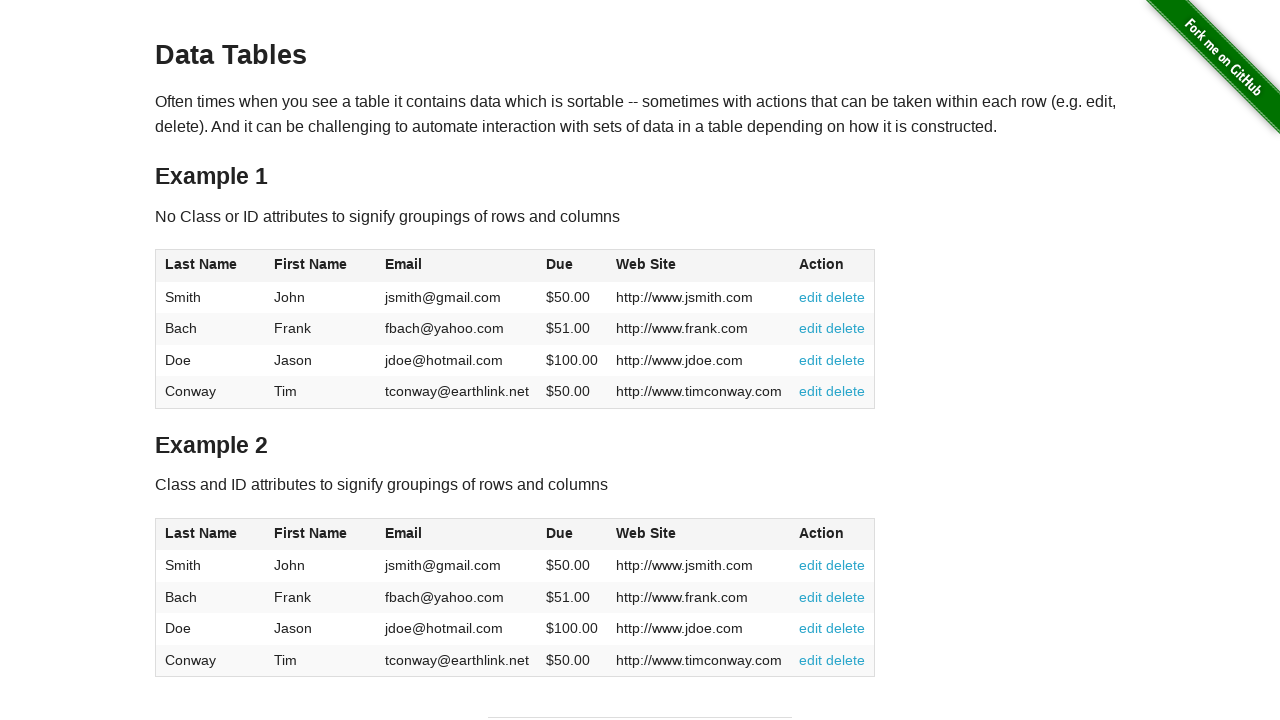

Clicked Due column header to sort table in ascending order at (572, 266) on #table1 thead tr th:nth-of-type(4)
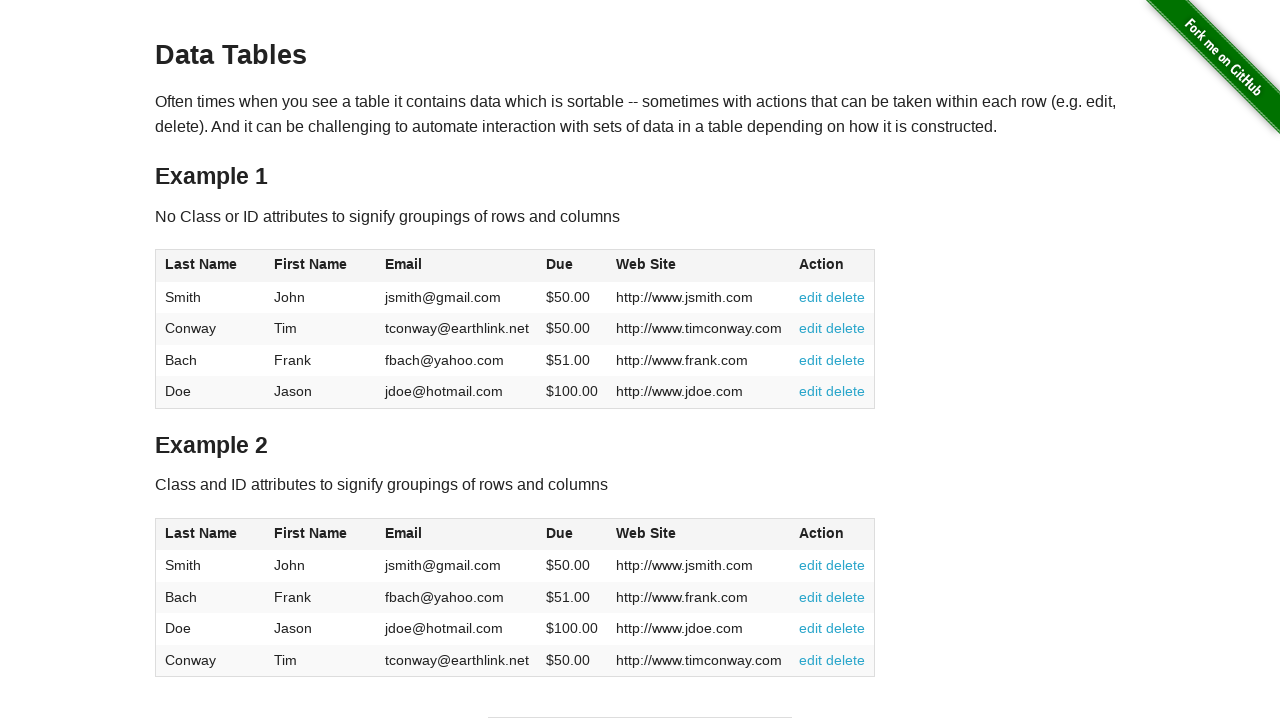

Verified Due column cells are present in table body
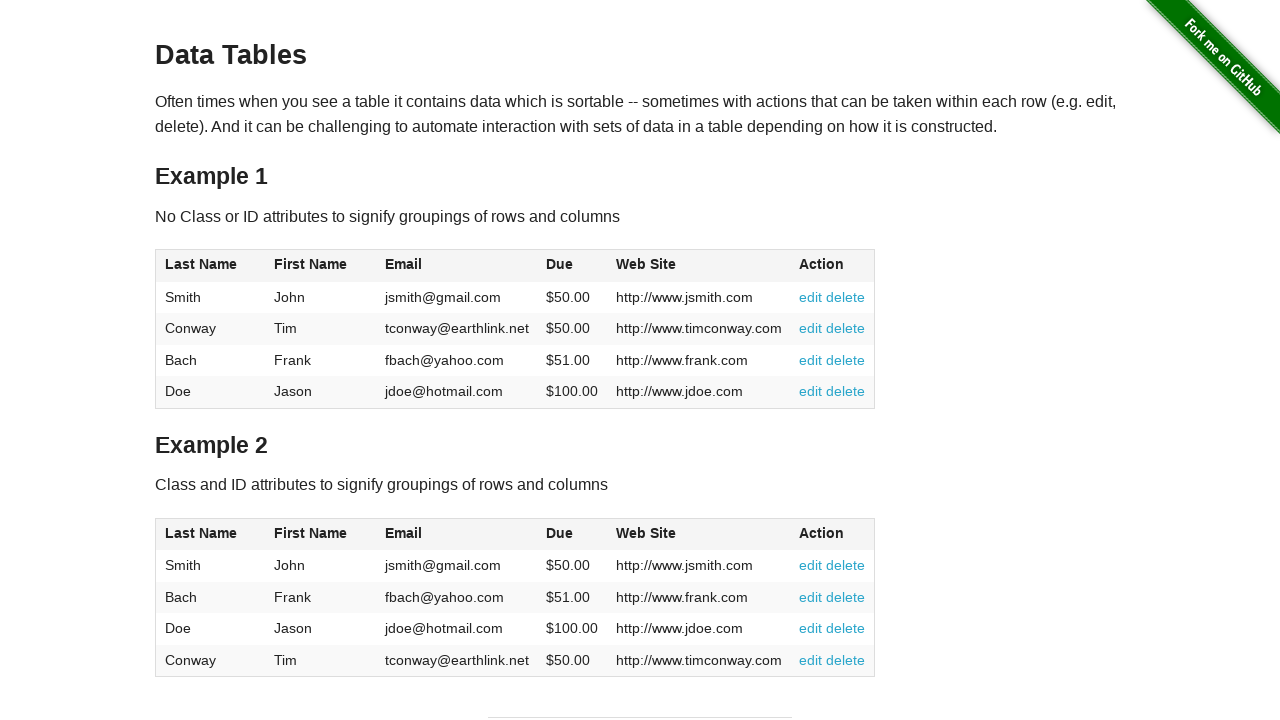

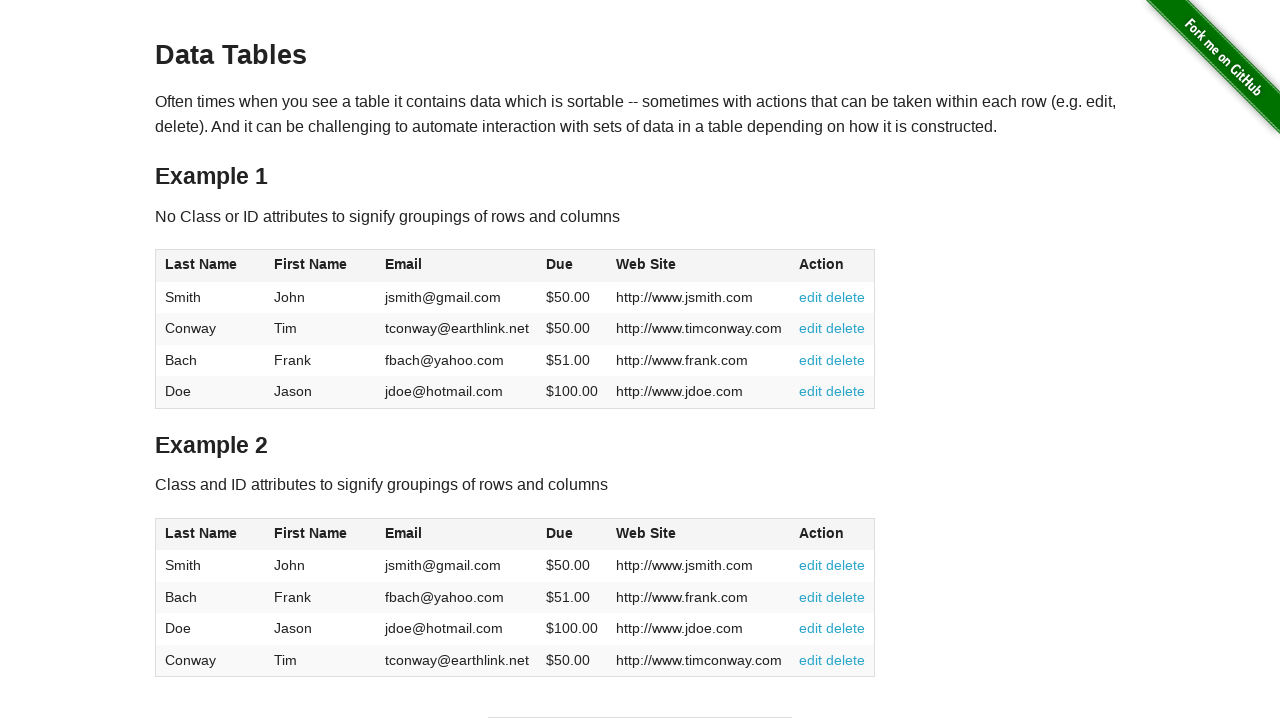